Tests JavaScript prompt functionality by navigating to Basic Elements tab, clicking on JavaScript prompt button, entering a name in the prompt dialog, and verifying the greeting message is displayed.

Starting URL: http://automationbykrishna.com/

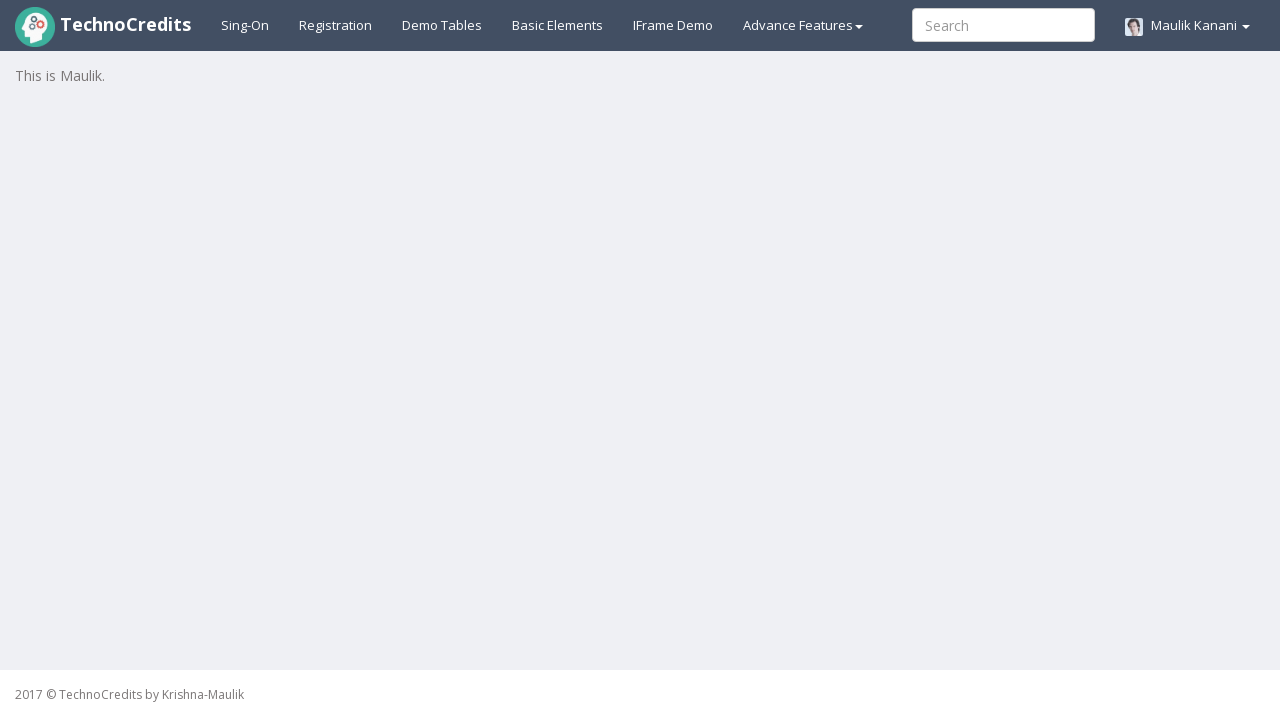

Clicked on Basic Elements tab at (558, 25) on #basicelements
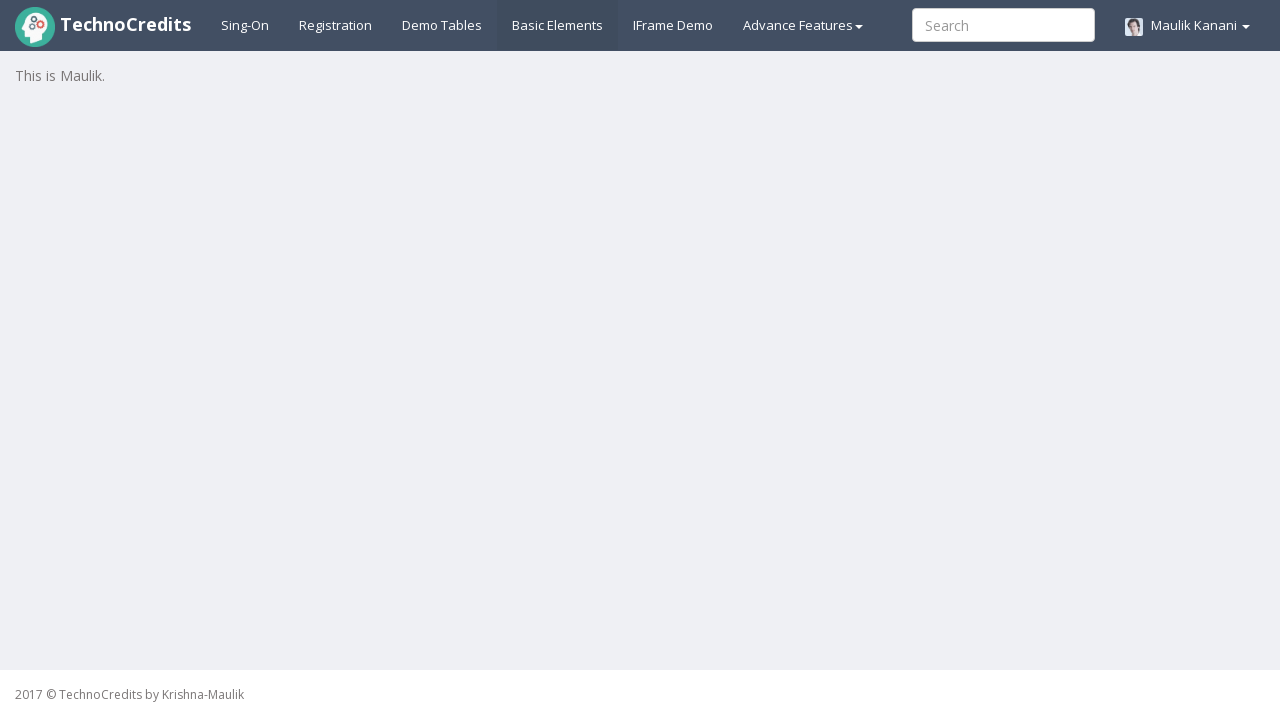

Waited for page to load
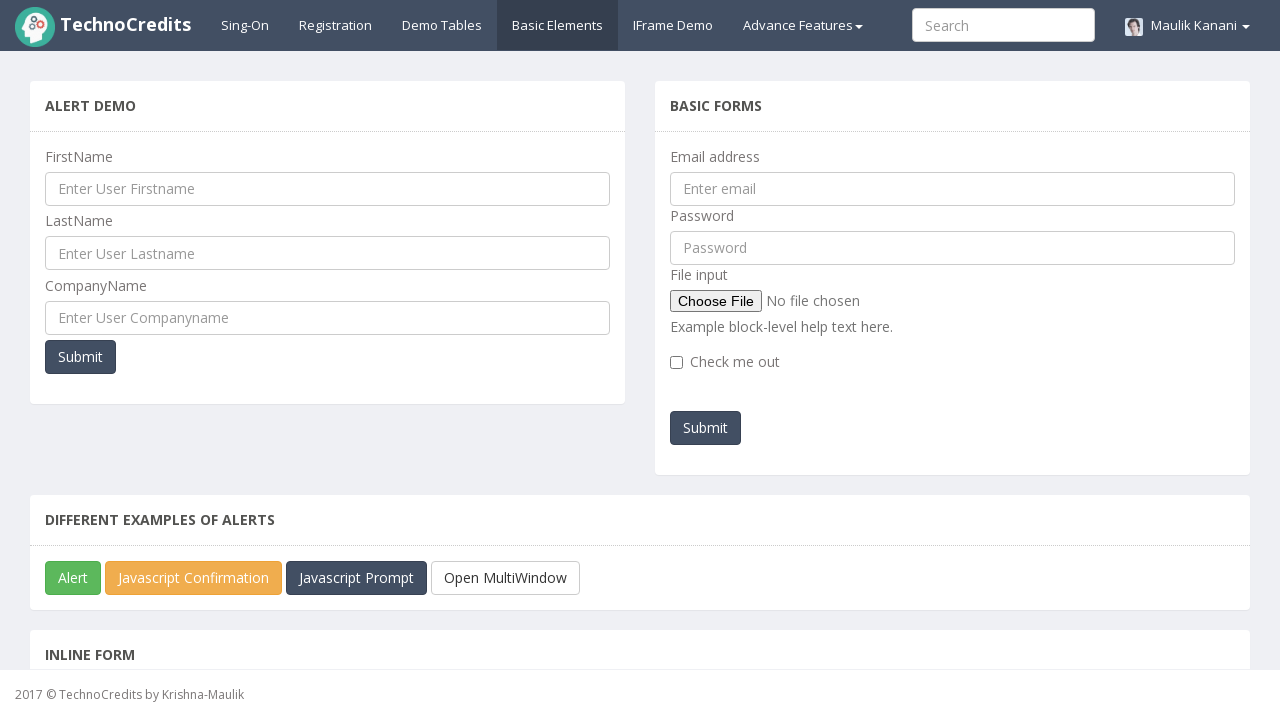

Scrolled down 250 pixels
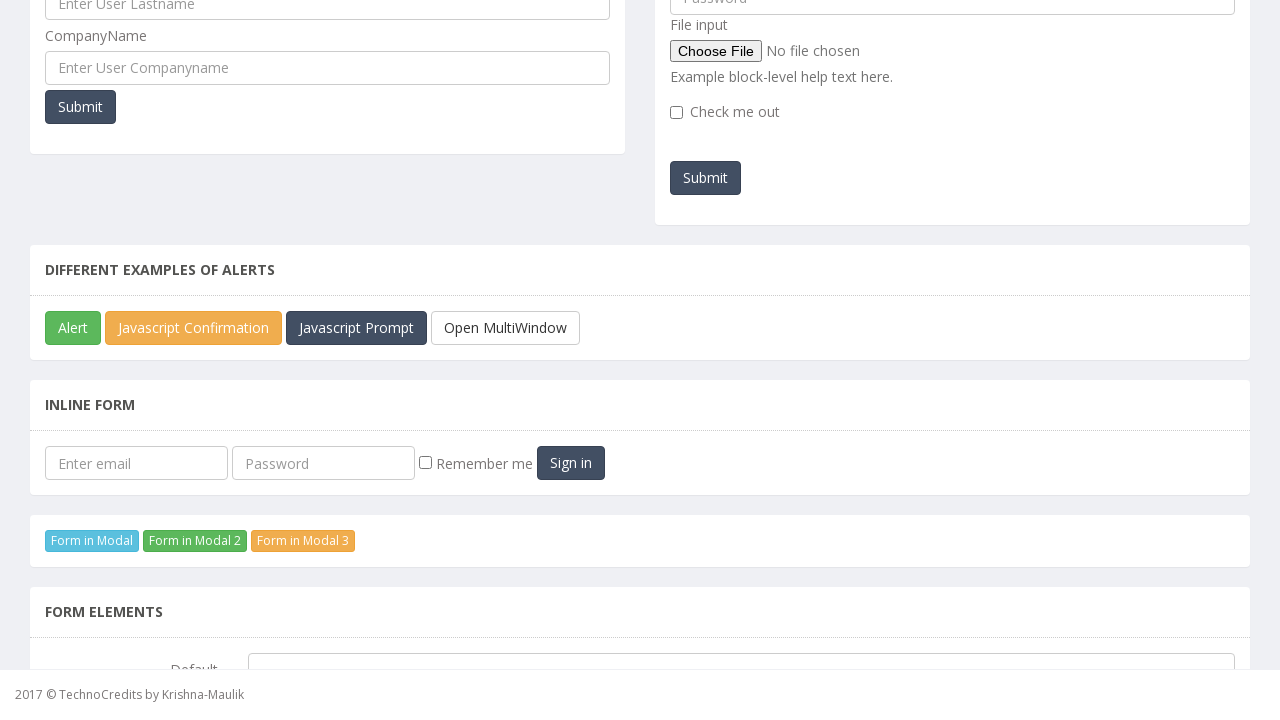

Clicked JavaScript Prompt button at (356, 328) on xpath=//button[@id='javascriptPromp']
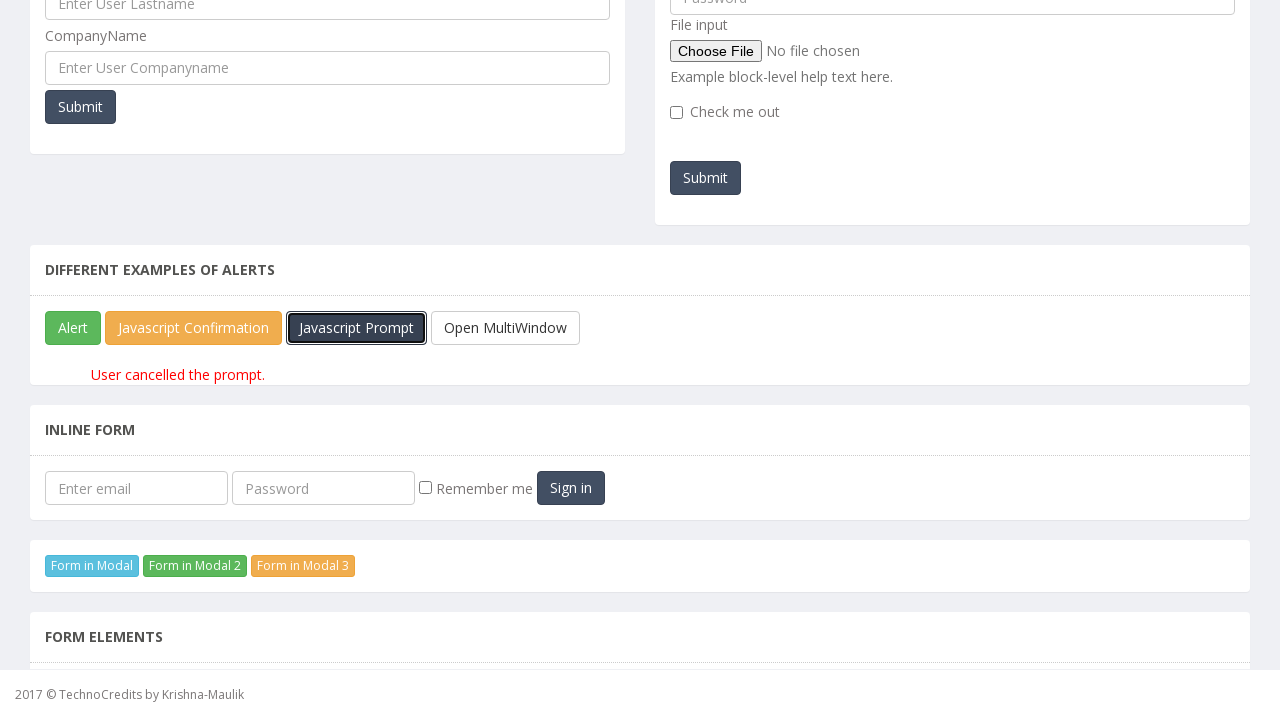

Set up dialog handler to accept prompt with name 'Marcus Thompson'
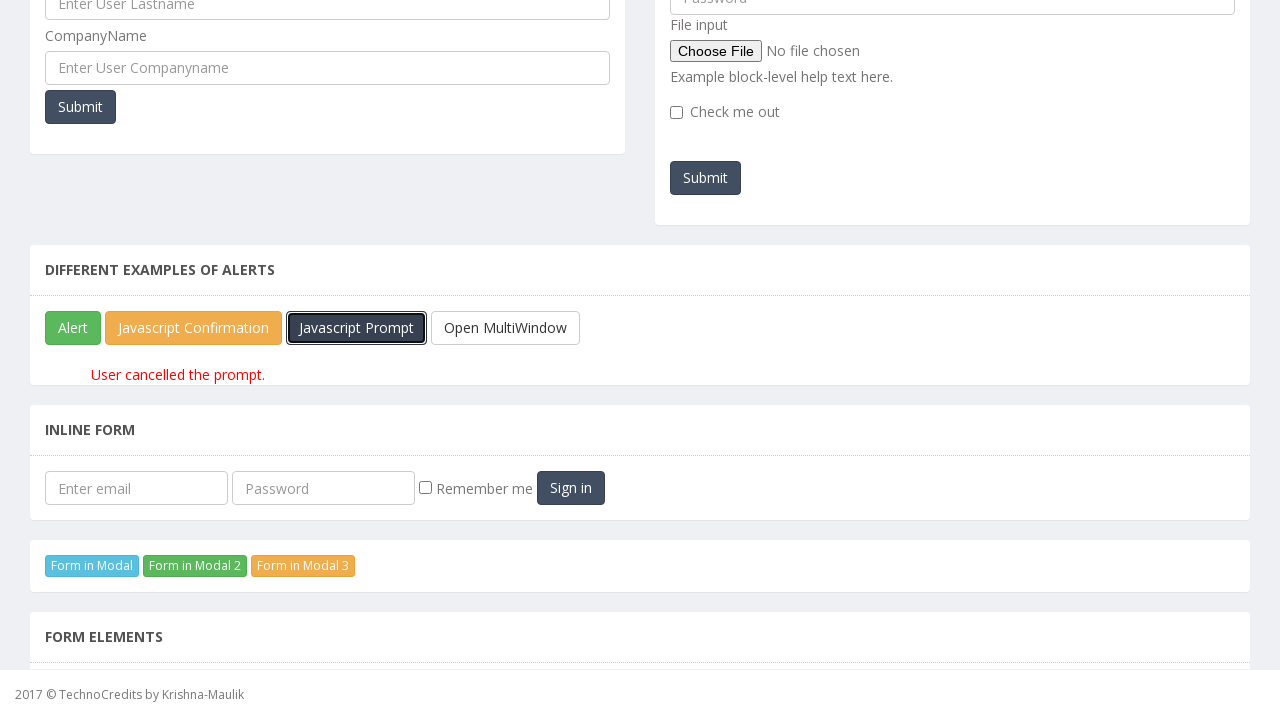

Clicked JavaScript Prompt button again to trigger dialog with handler at (356, 328) on #javascriptPromp
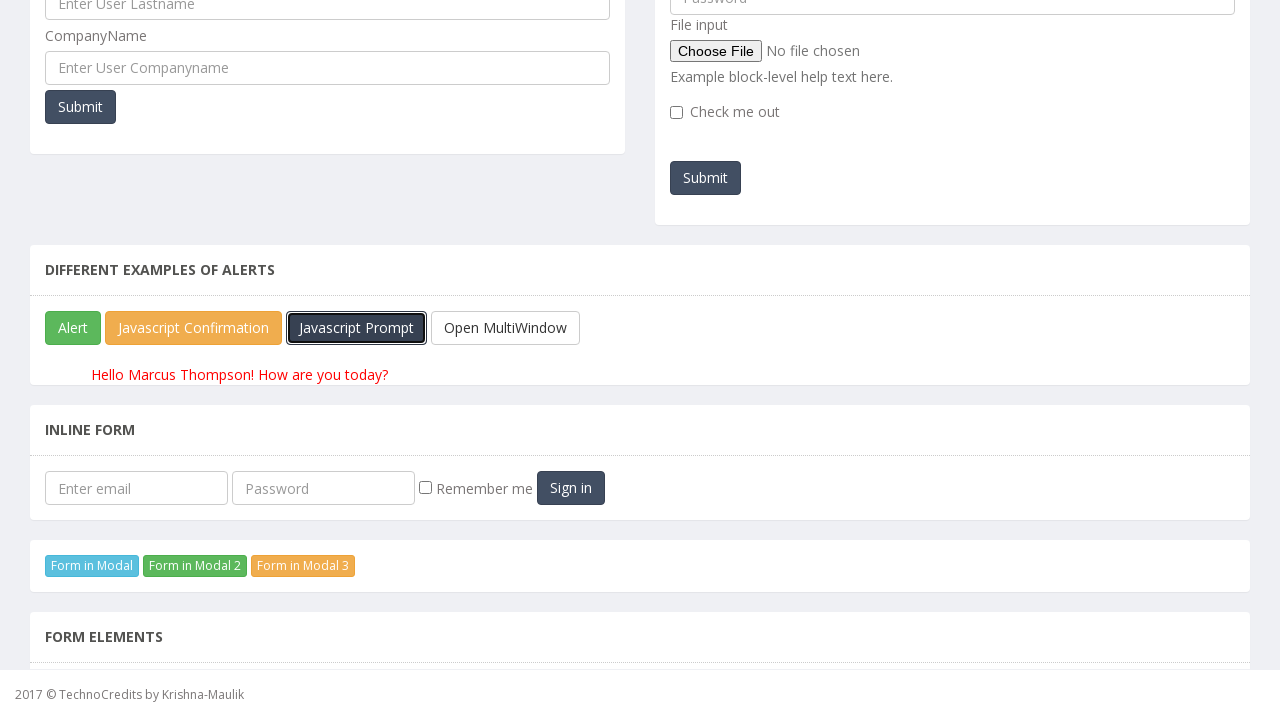

Verified greeting message is displayed in #pgraphdemo
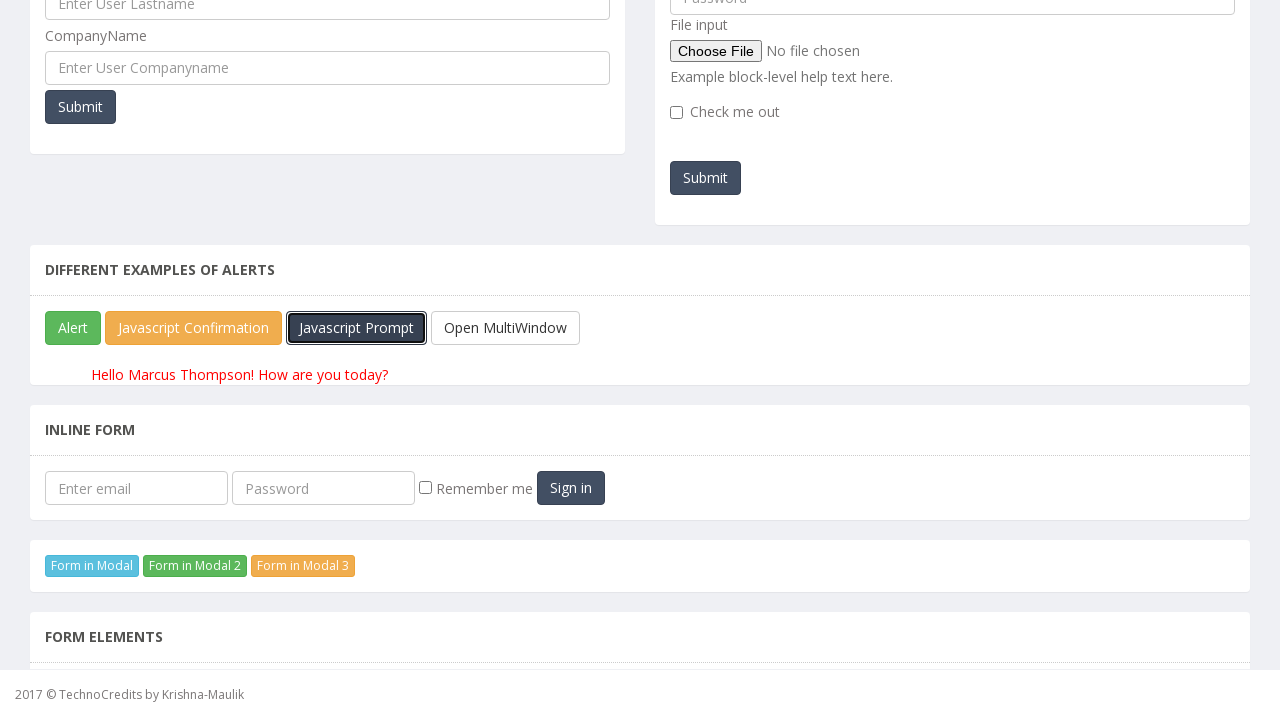

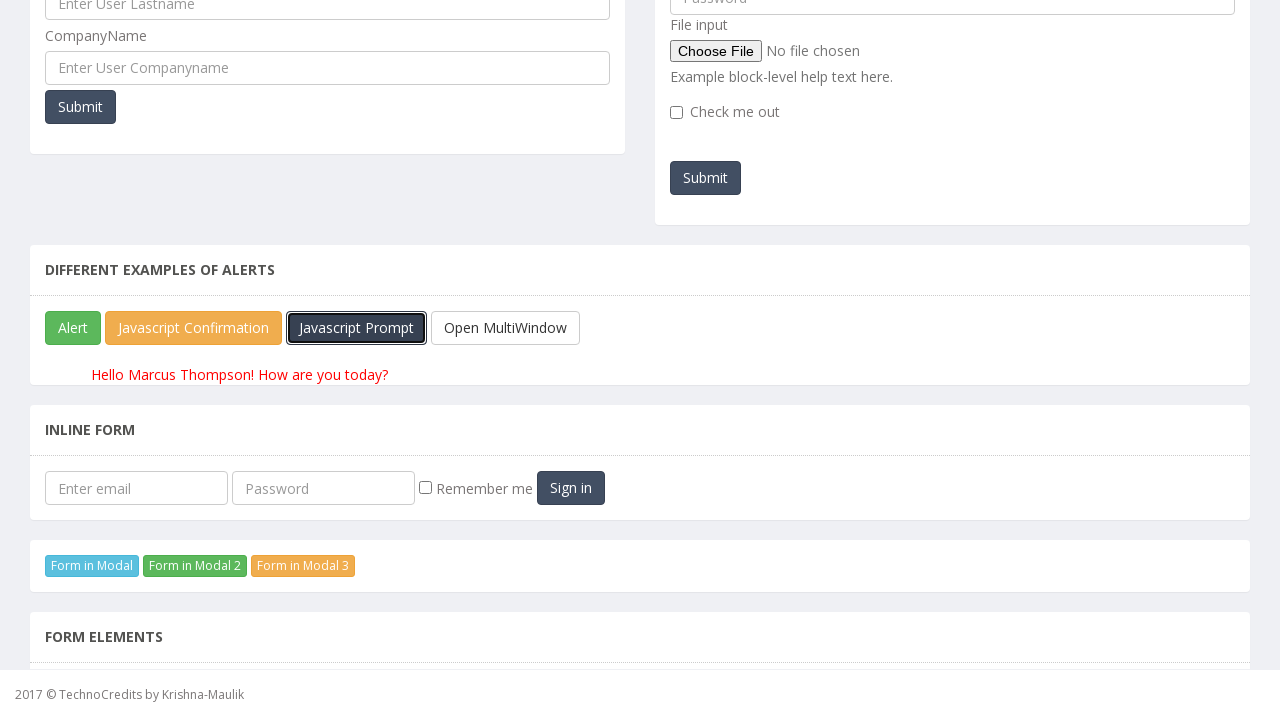